Tests that the input field is cleared after adding a todo item.

Starting URL: https://demo.playwright.dev/todomvc

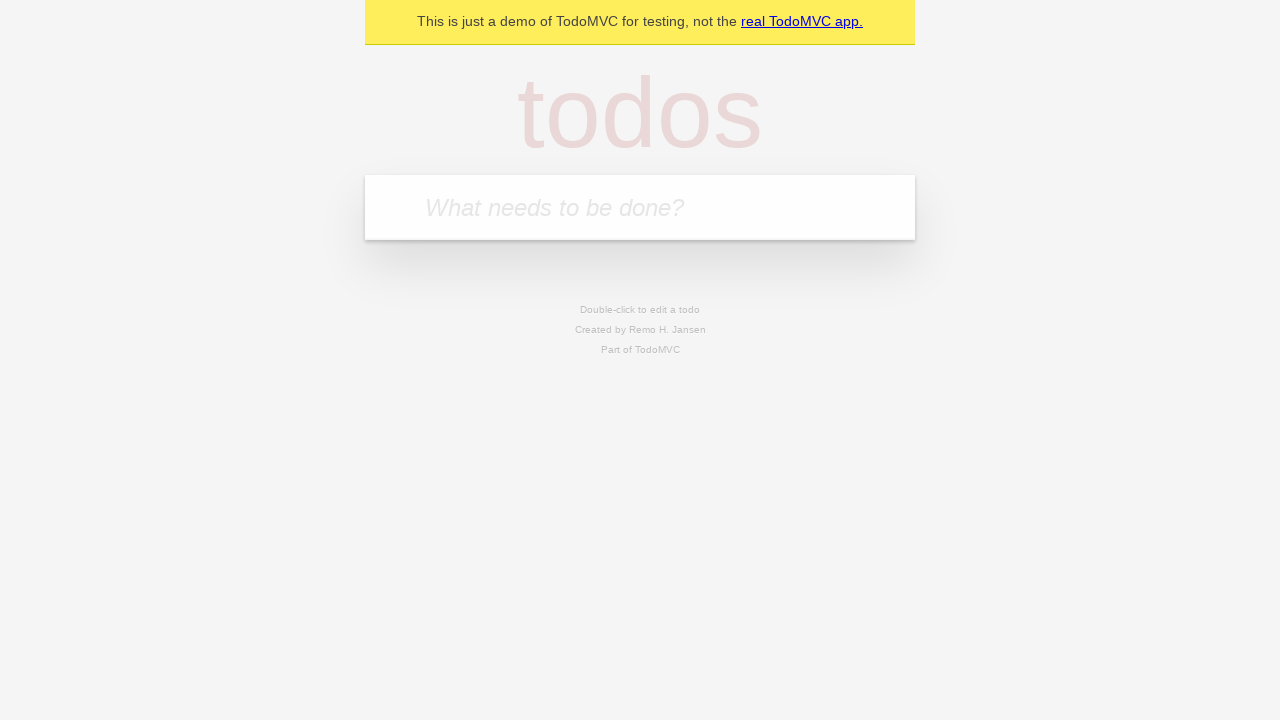

Navigated to TodoMVC demo page
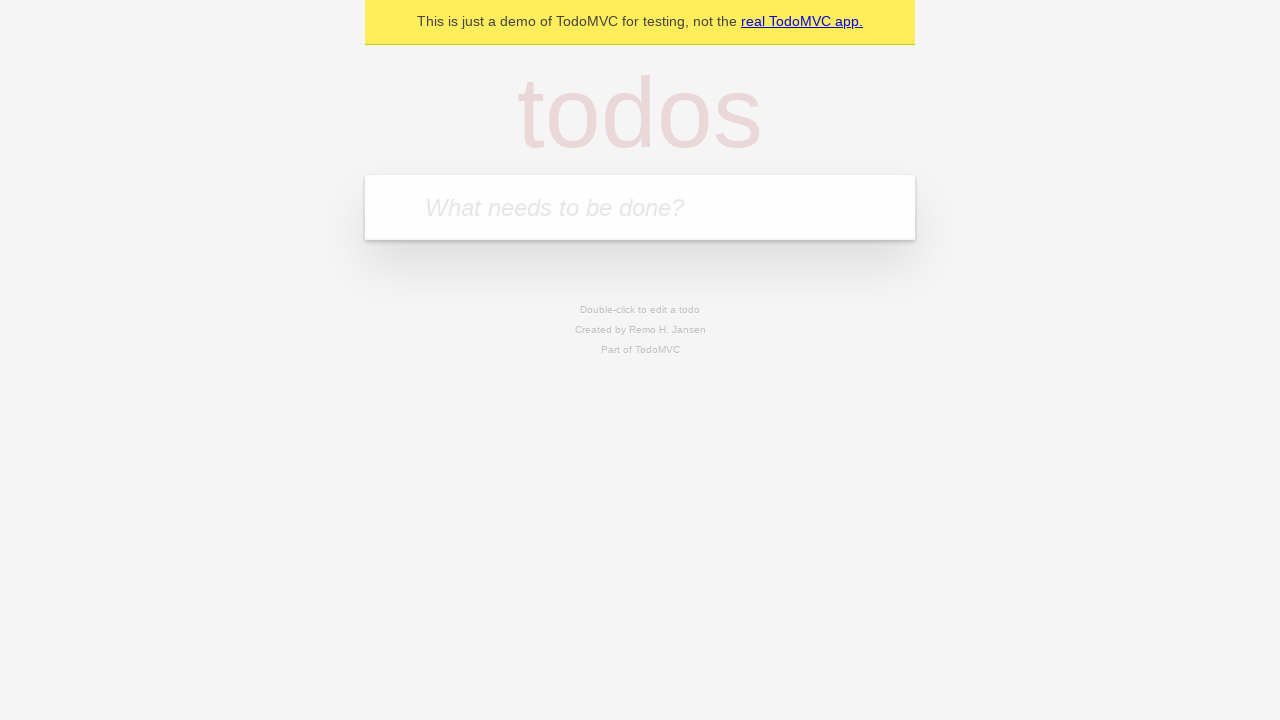

Located the todo input field
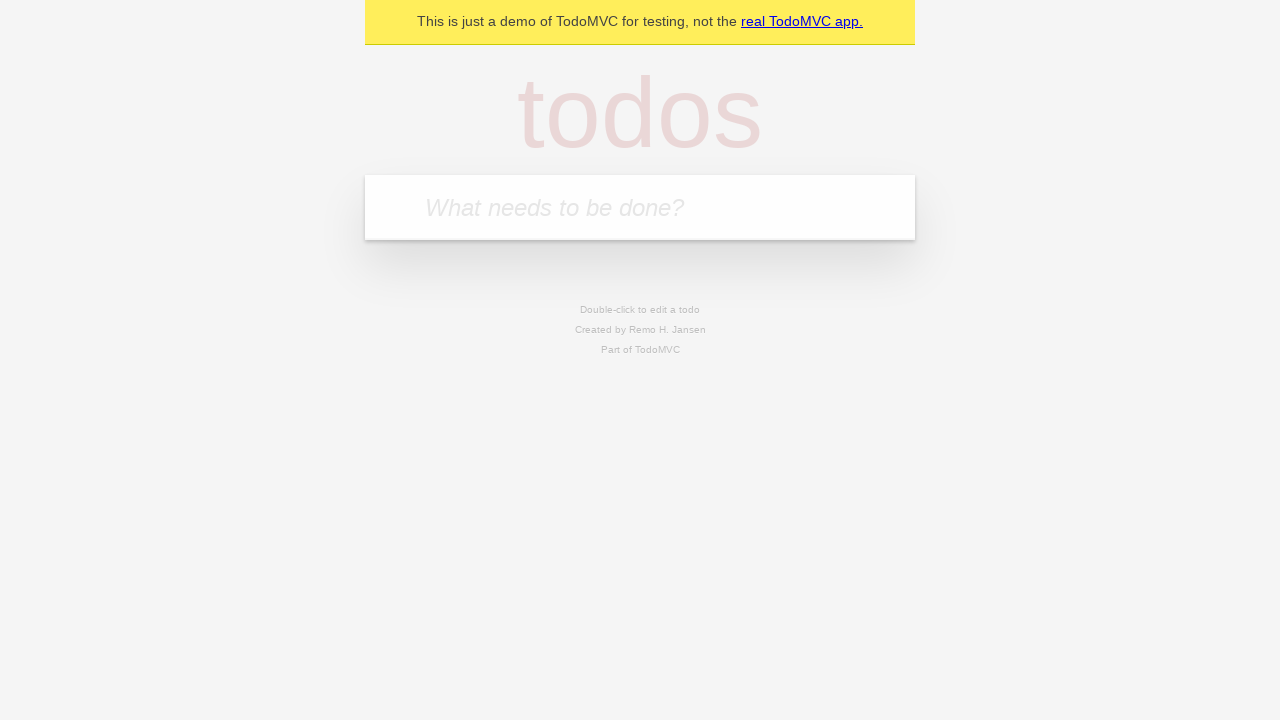

Filled todo input field with 'buy some cheese' on internal:attr=[placeholder="What needs to be done?"i]
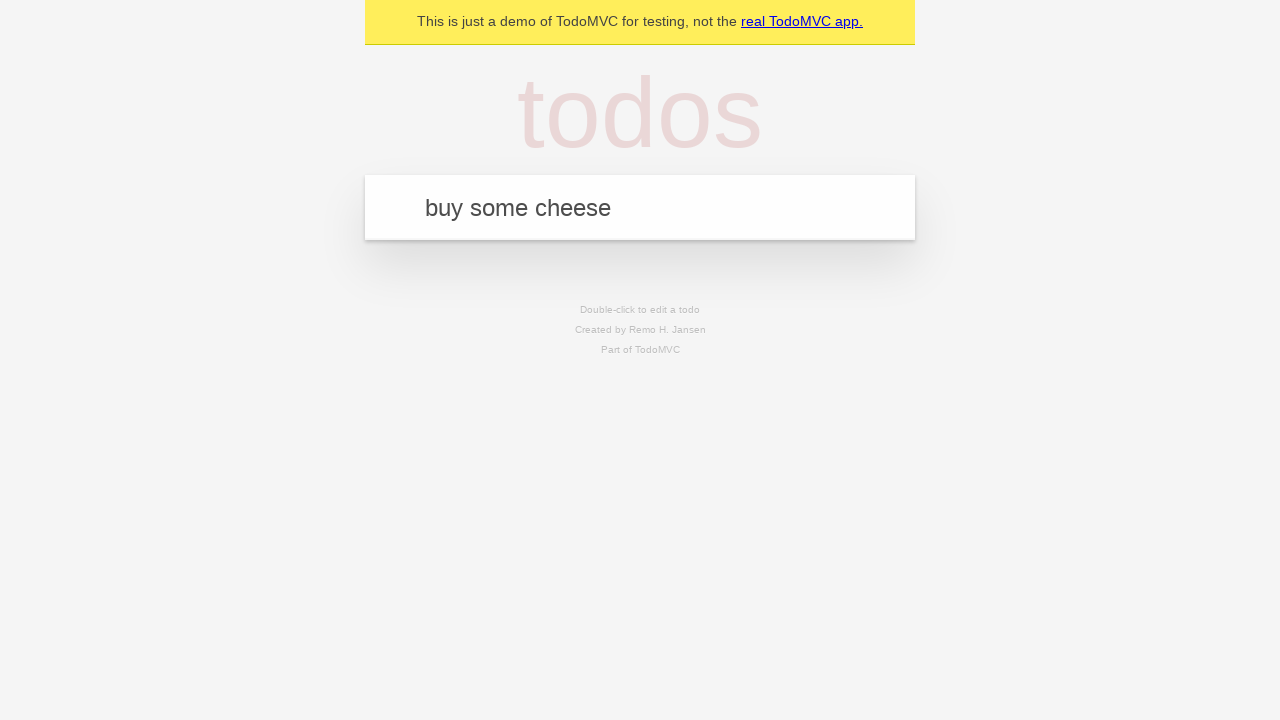

Pressed Enter to add the todo item on internal:attr=[placeholder="What needs to be done?"i]
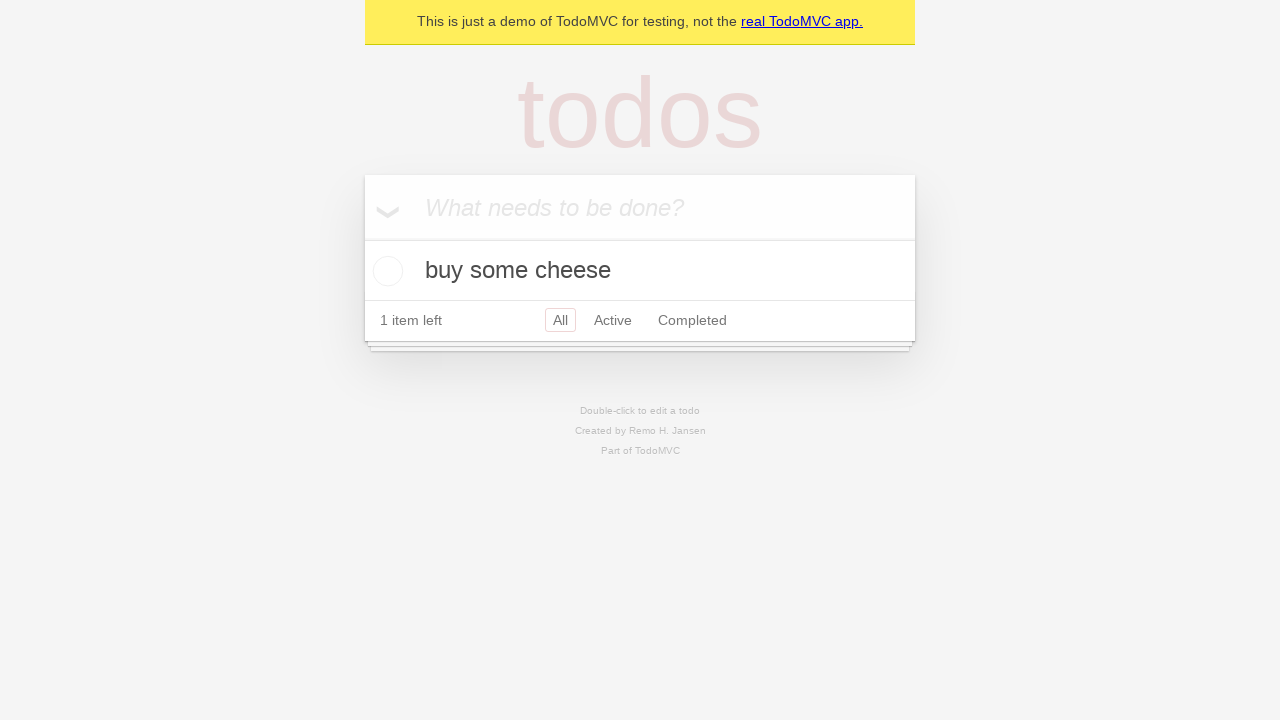

Waited for todo item to appear in the list
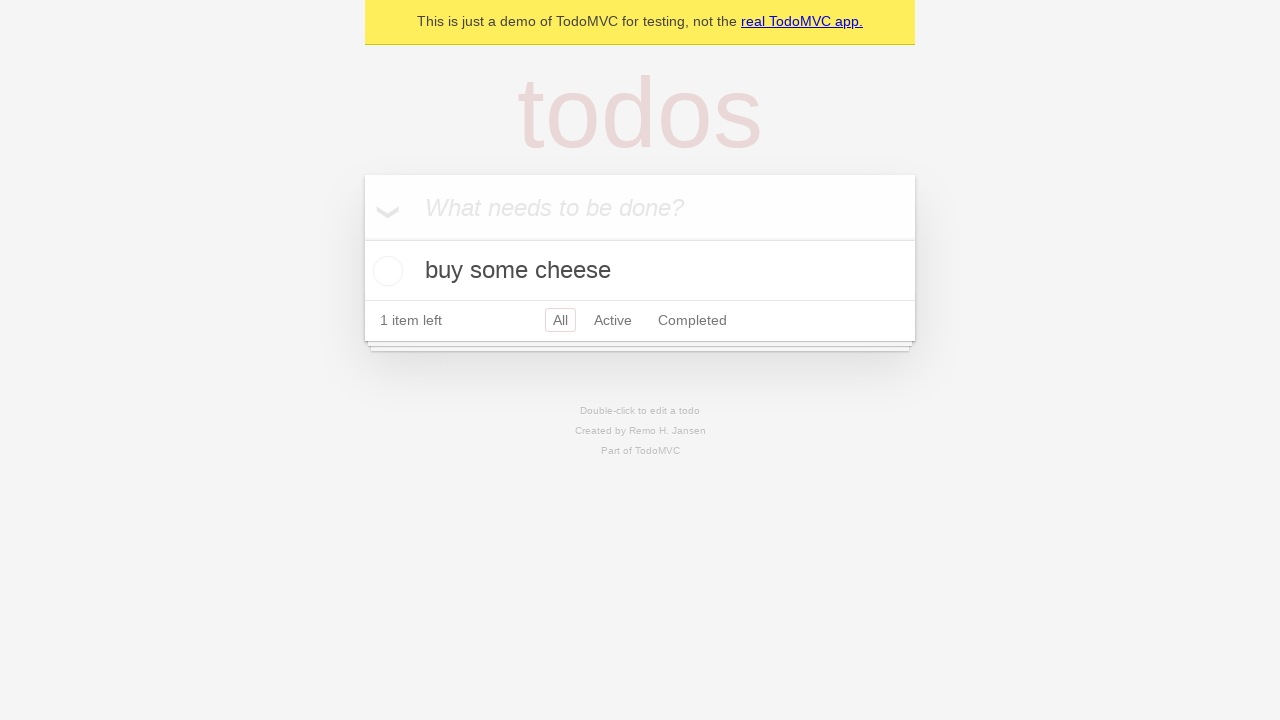

Retrieved current value of input field
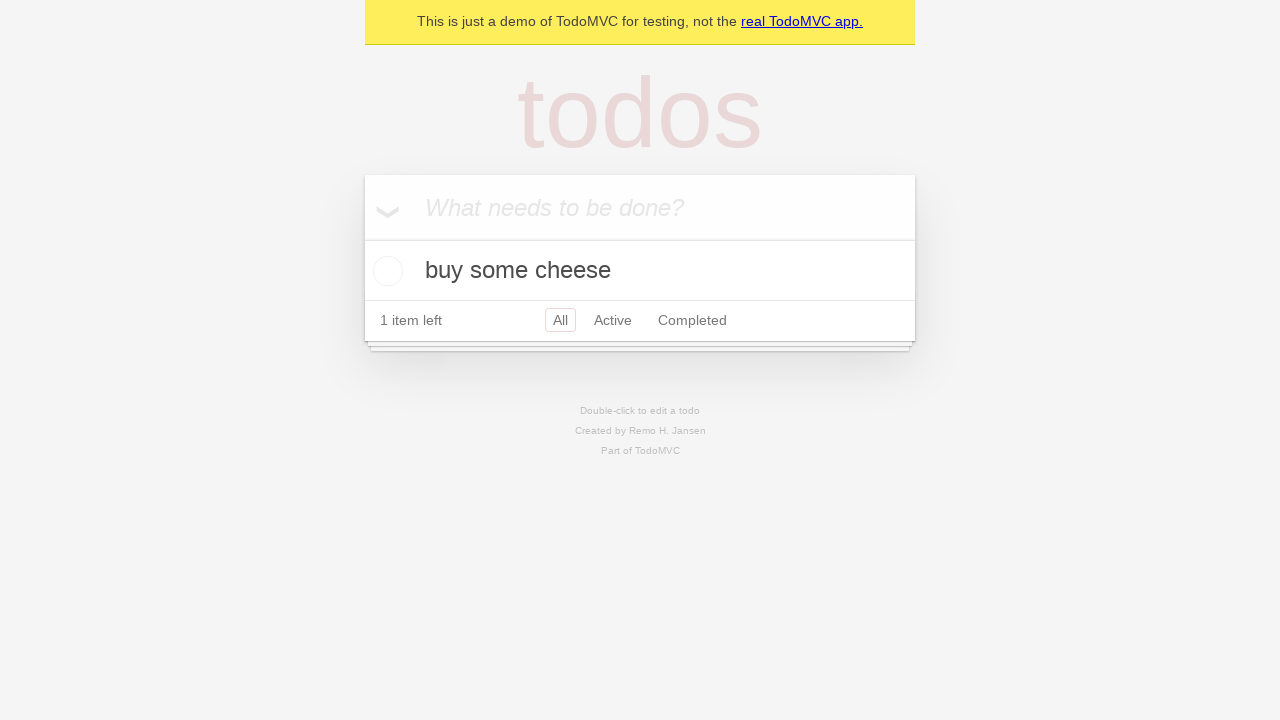

Verified that input field is cleared after adding todo
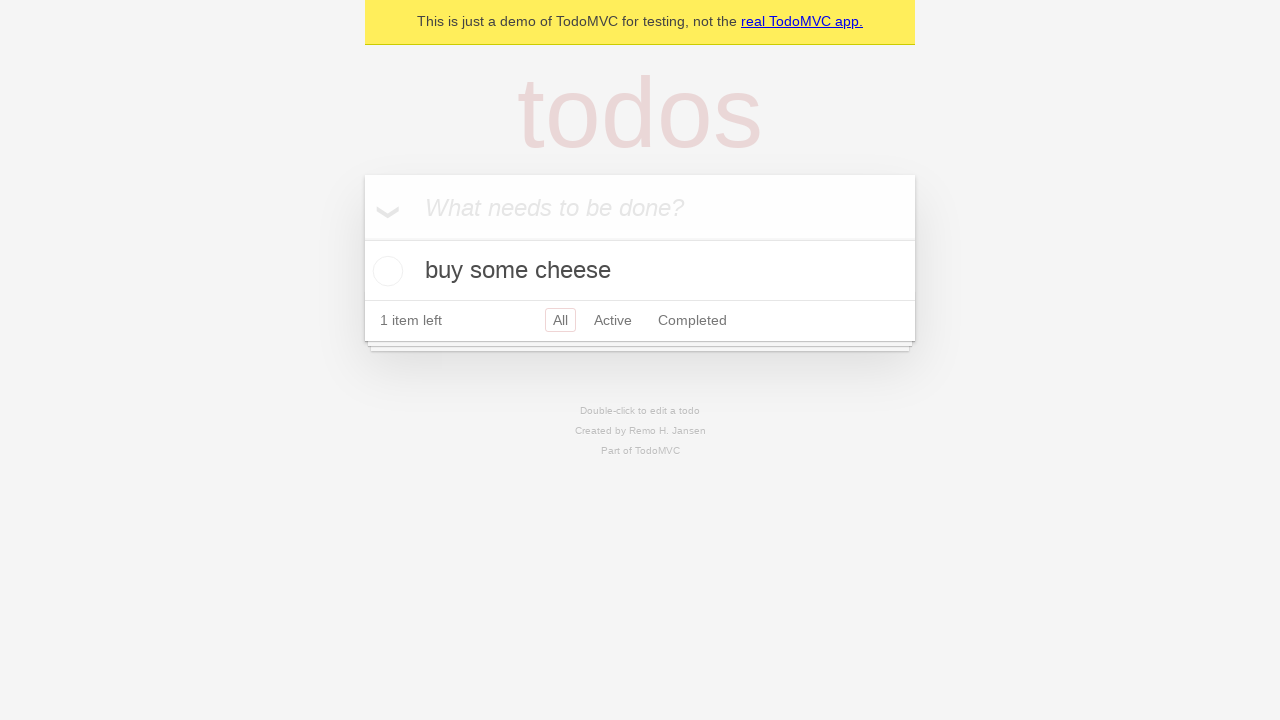

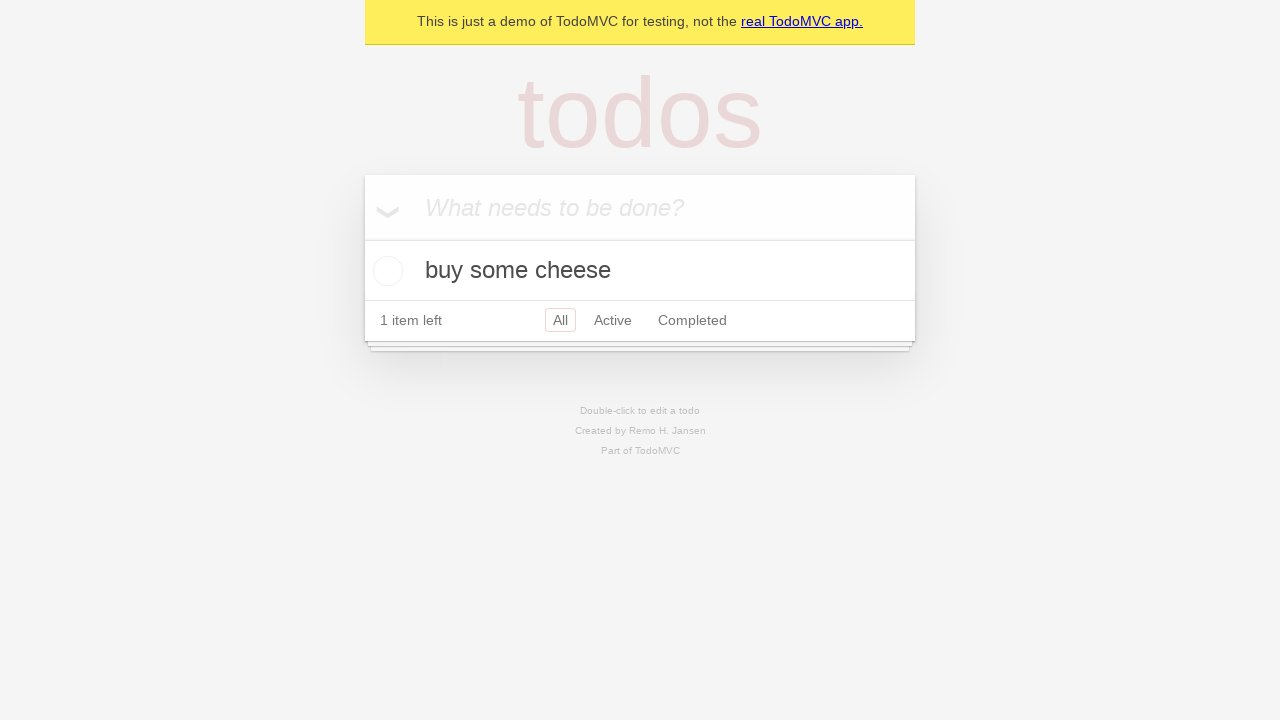